Tests injecting jQuery and jQuery Growl library into a page via JavaScript execution, then displays notification messages using the growl plugin.

Starting URL: http://the-internet.herokuapp.com

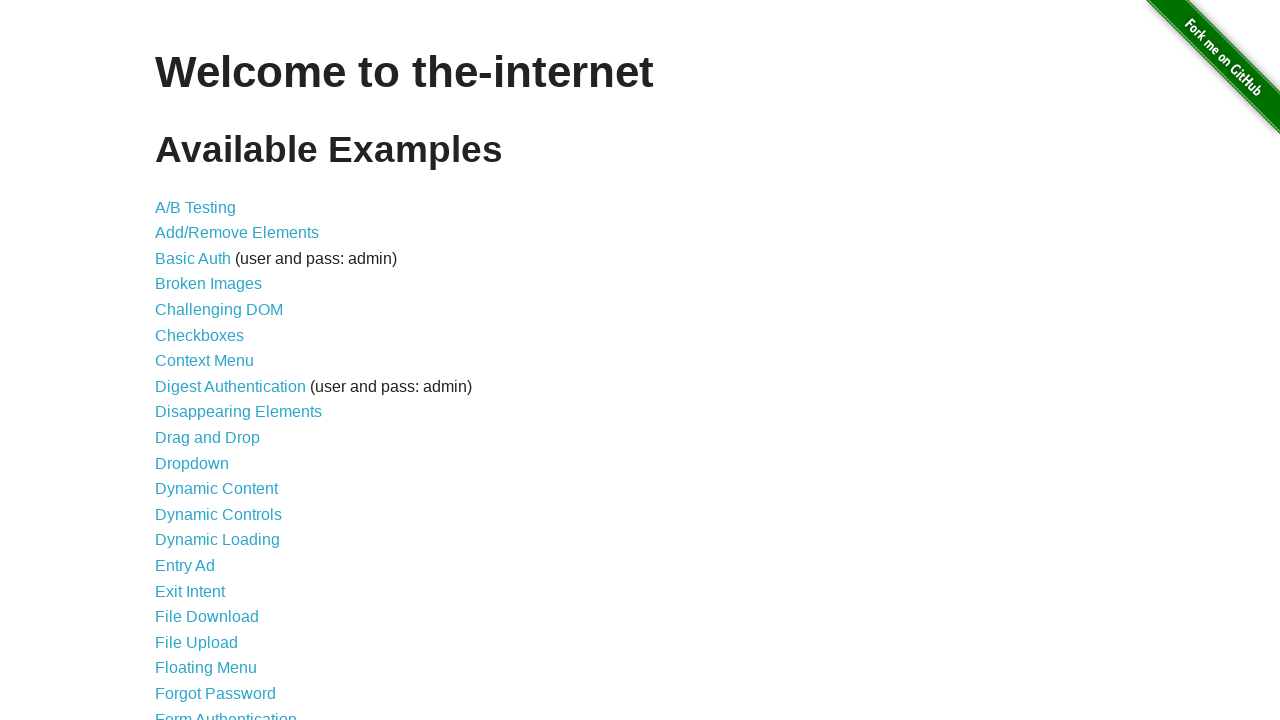

Injected jQuery library into the page
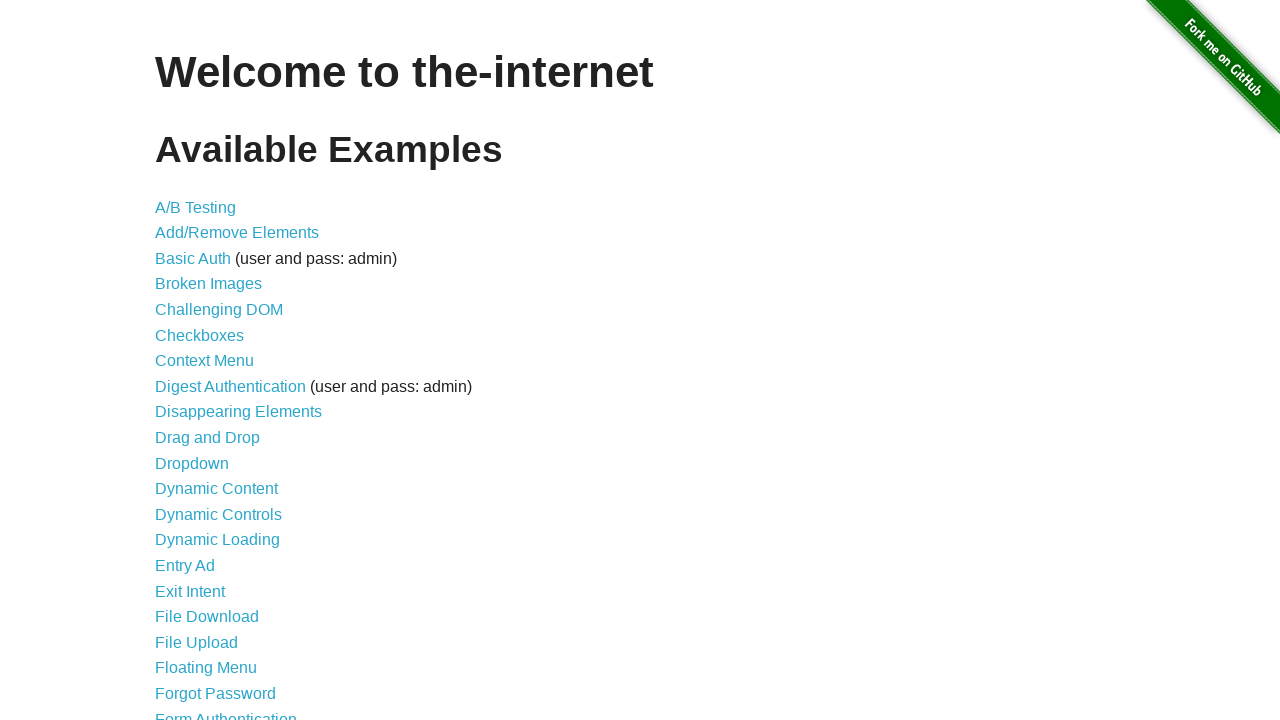

jQuery library finished loading
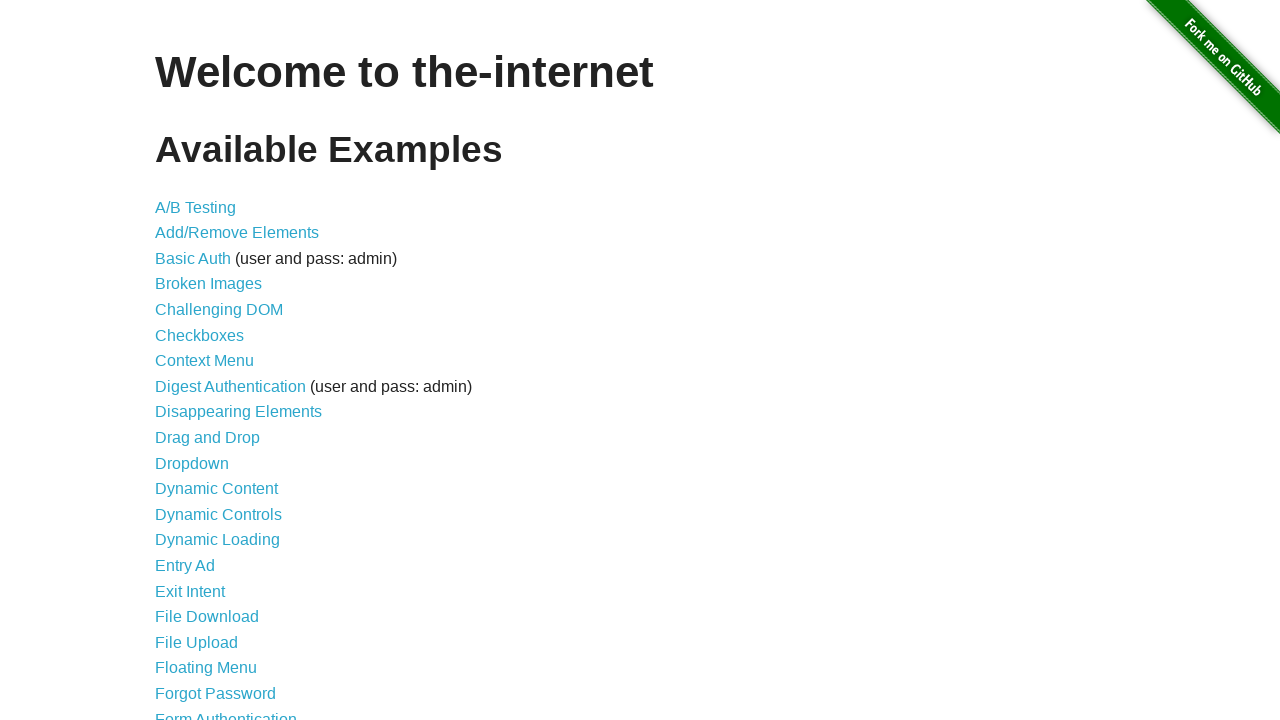

Injected jQuery Growl plugin script into the page
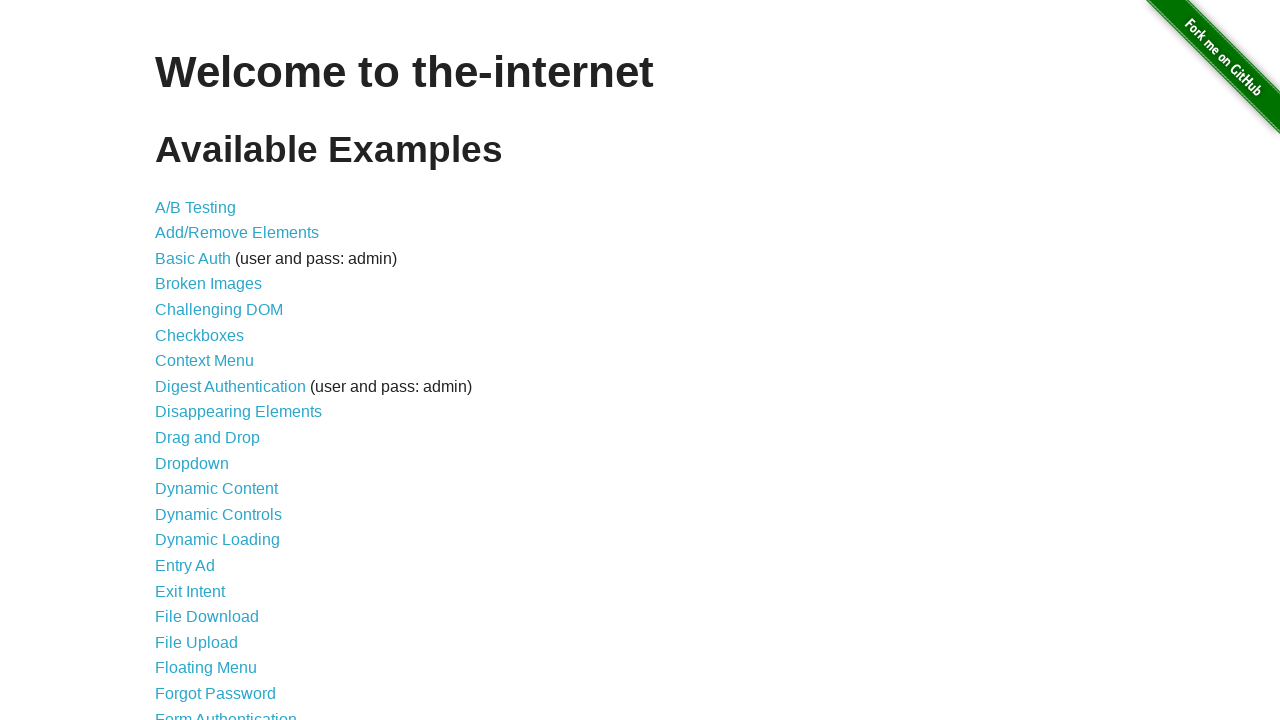

Injected jQuery Growl CSS stylesheet into the page
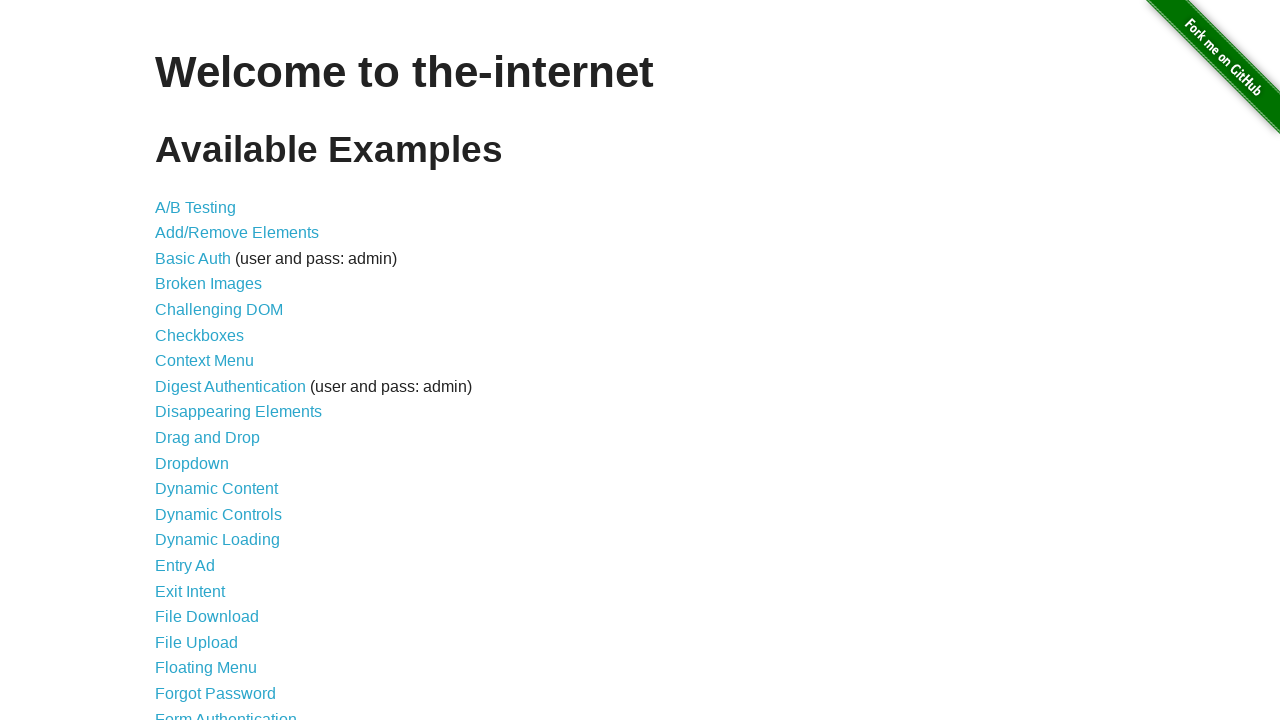

jQuery Growl plugin finished loading and is available
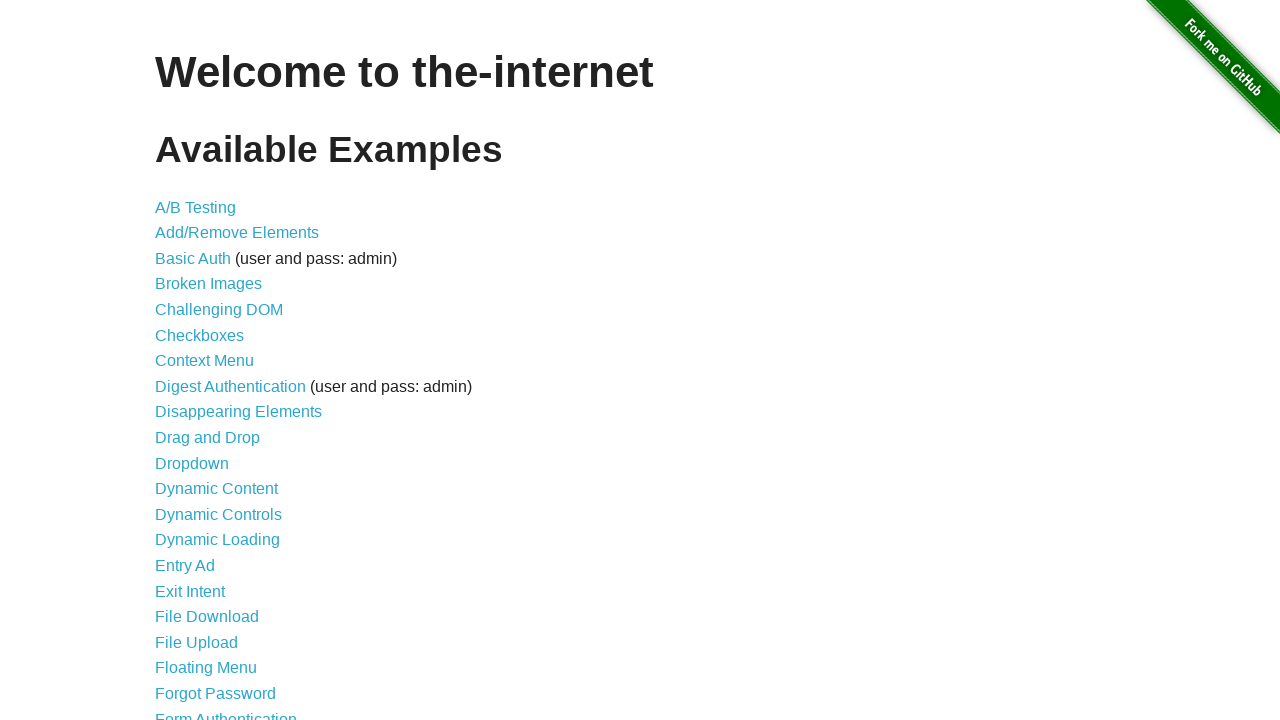

Displayed growl notification with title 'GET' and message '/'
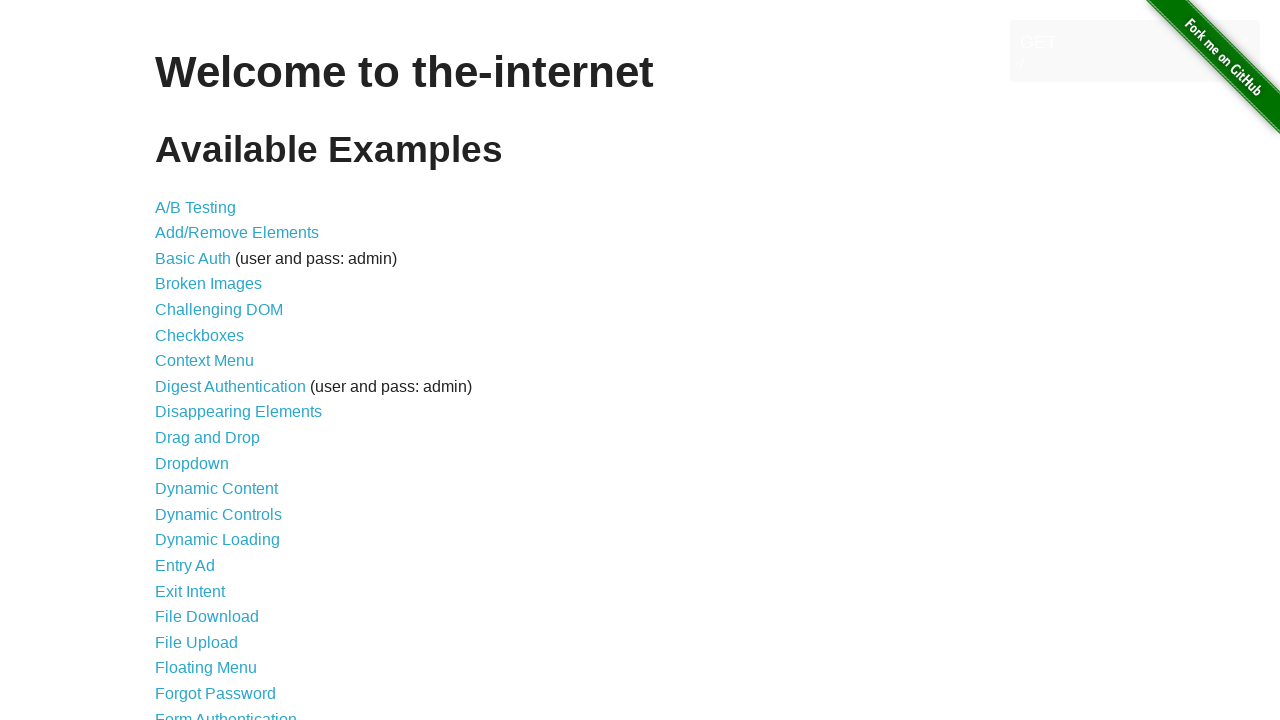

Waited 2 seconds to view the notification
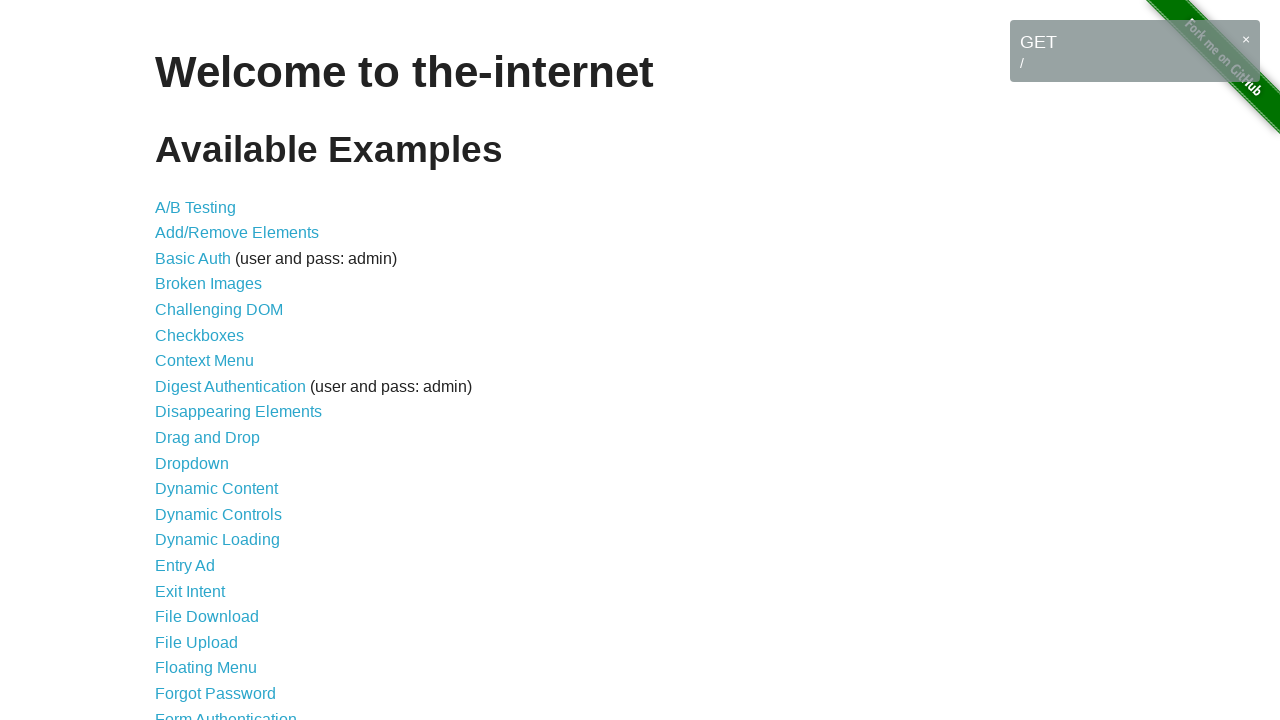

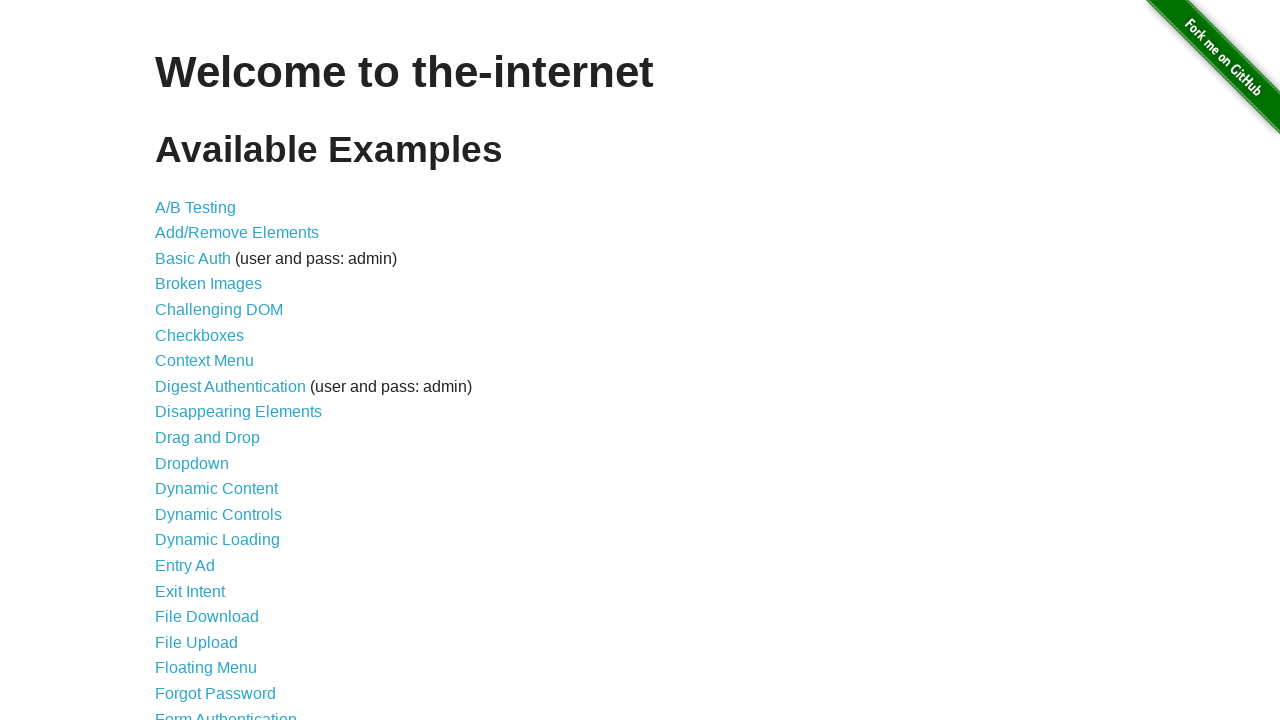